Navigates to the LambdaTest homepage and verifies the page loads successfully

Starting URL: https://www.lambdatest.com/

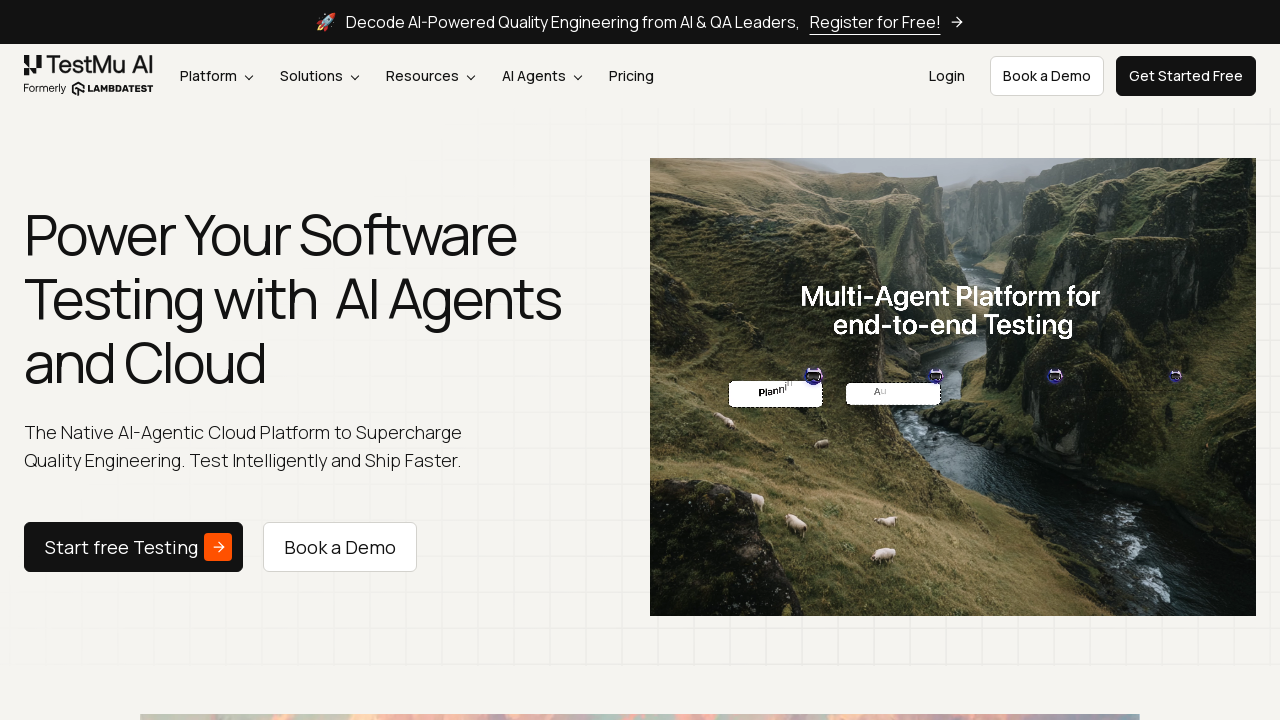

Waited for DOM content to load on LambdaTest homepage
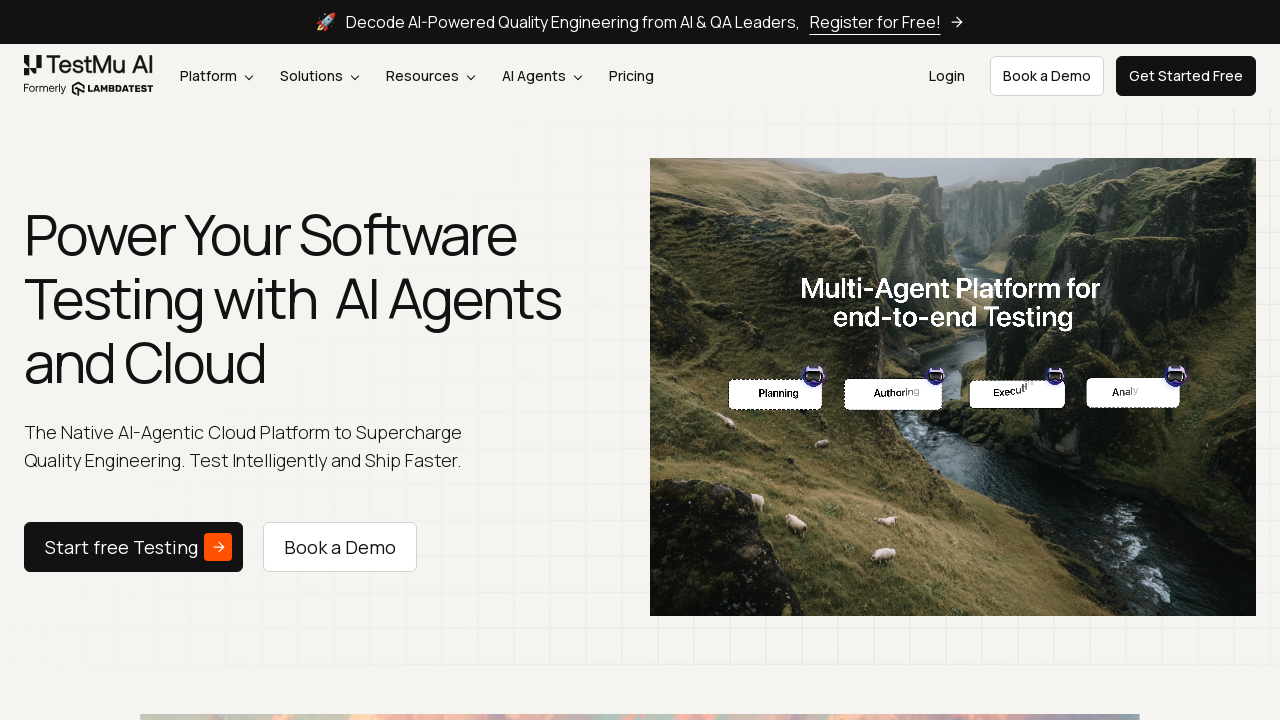

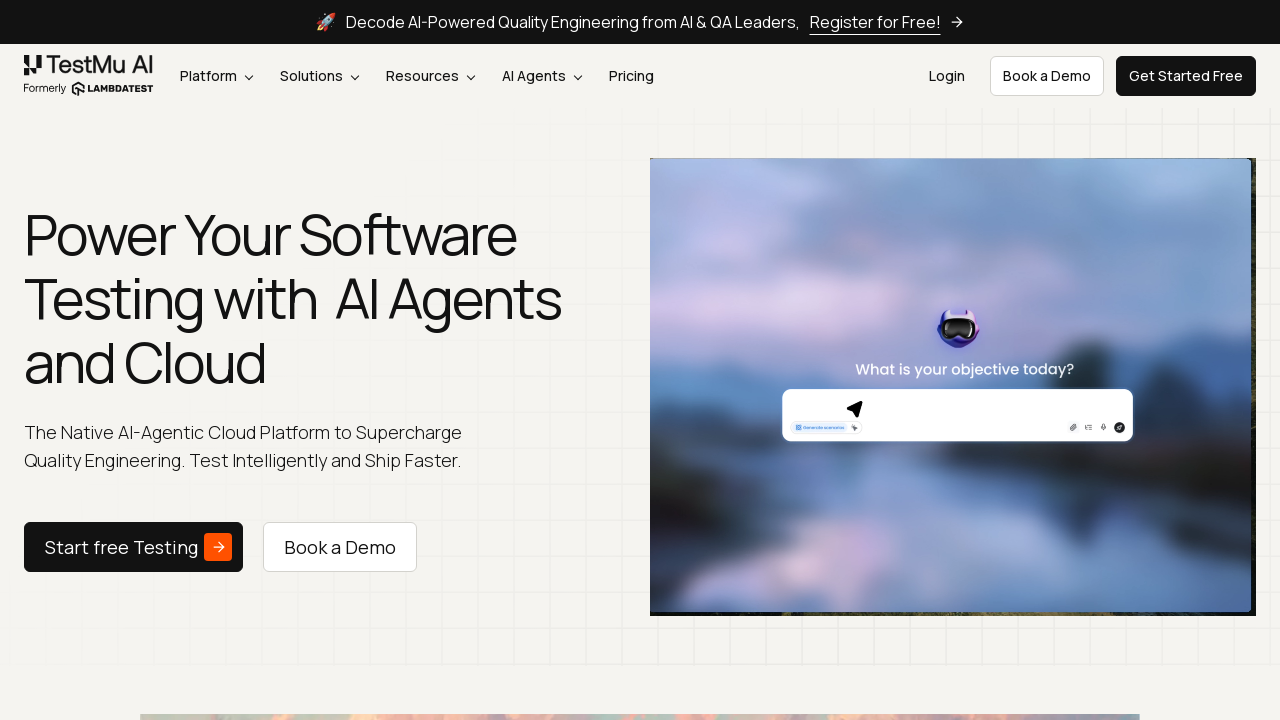